Navigates to the Invent with Python website and clicks on the "Read Online" link

Starting URL: http://inventwithpython.com

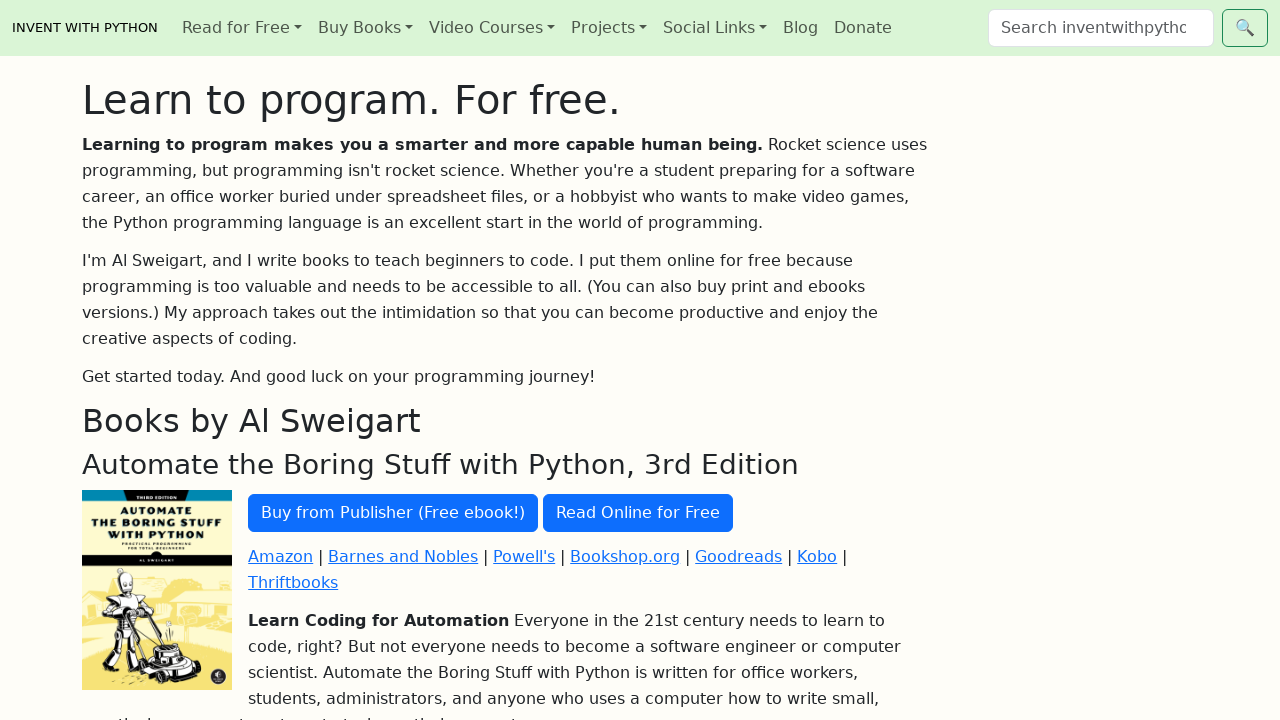

Navigated to Invent with Python website
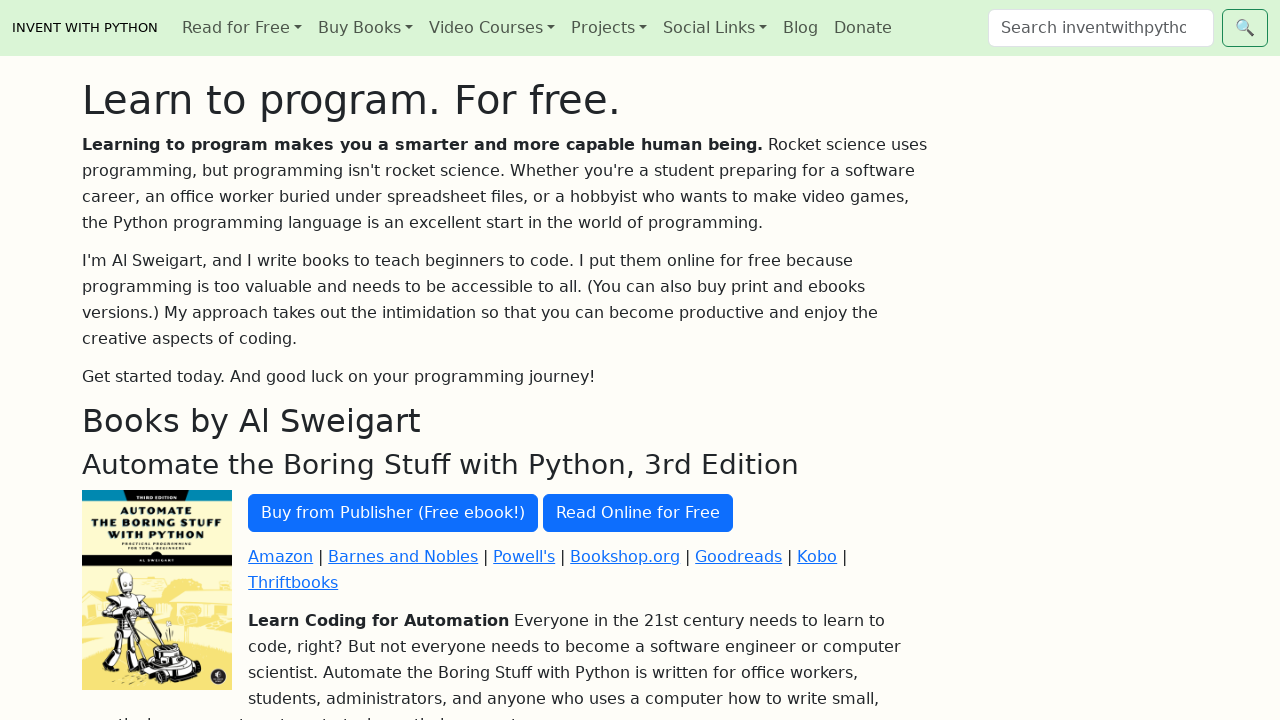

Clicked the 'Read Online' link at (638, 513) on text=Read Online
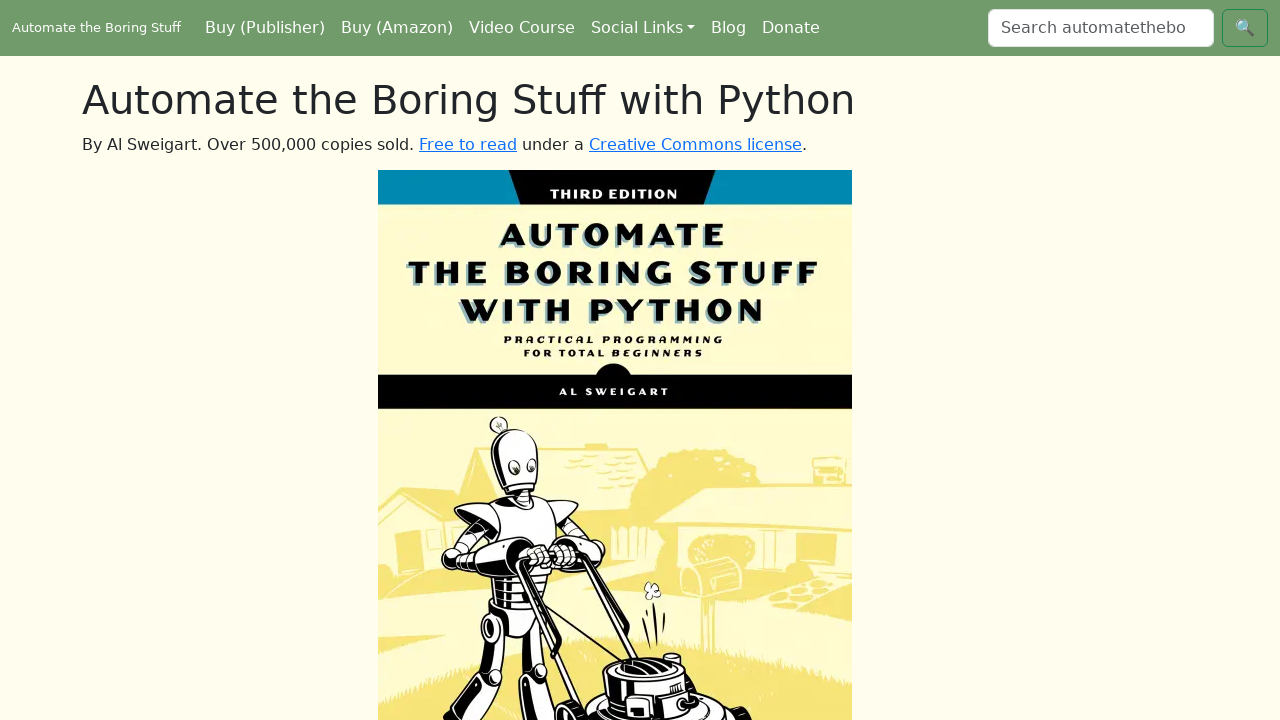

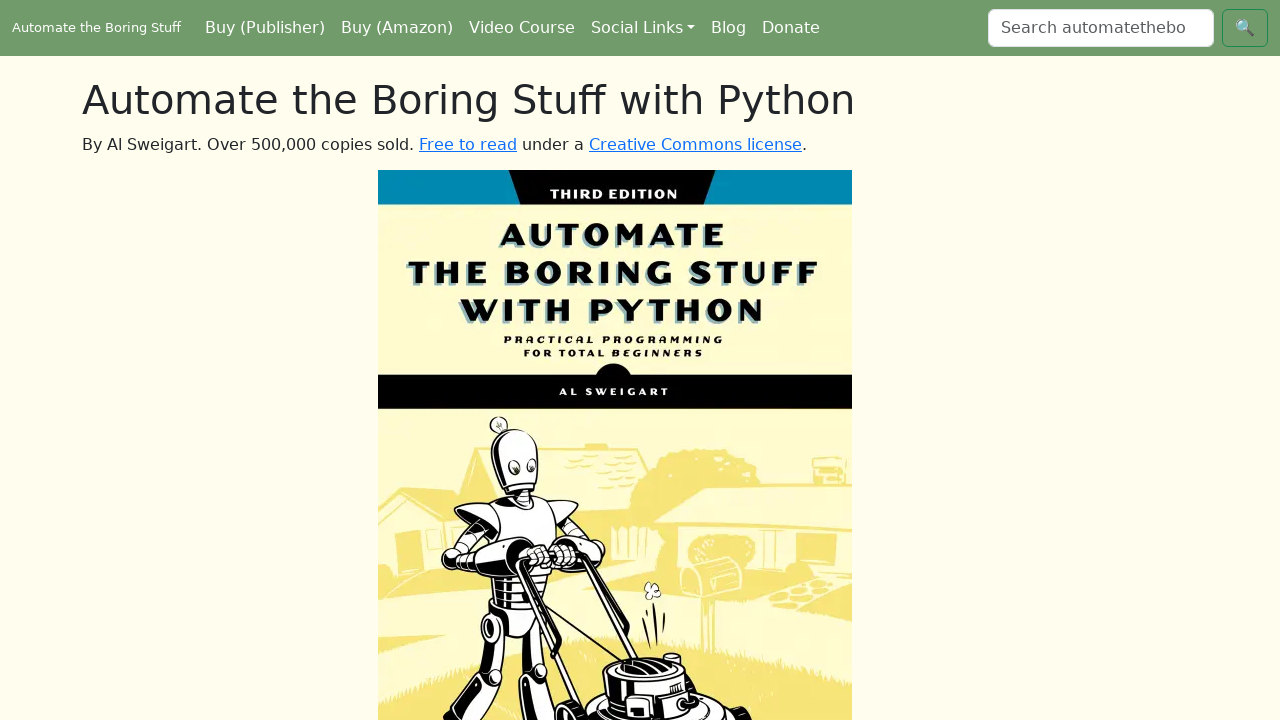